Tests a form interaction by extracting a value from an element's attribute, performing a mathematical calculation on it, selecting radio and checkbox options, filling in the calculated answer, and submitting the form.

Starting URL: http://suninjuly.github.io/get_attribute.html

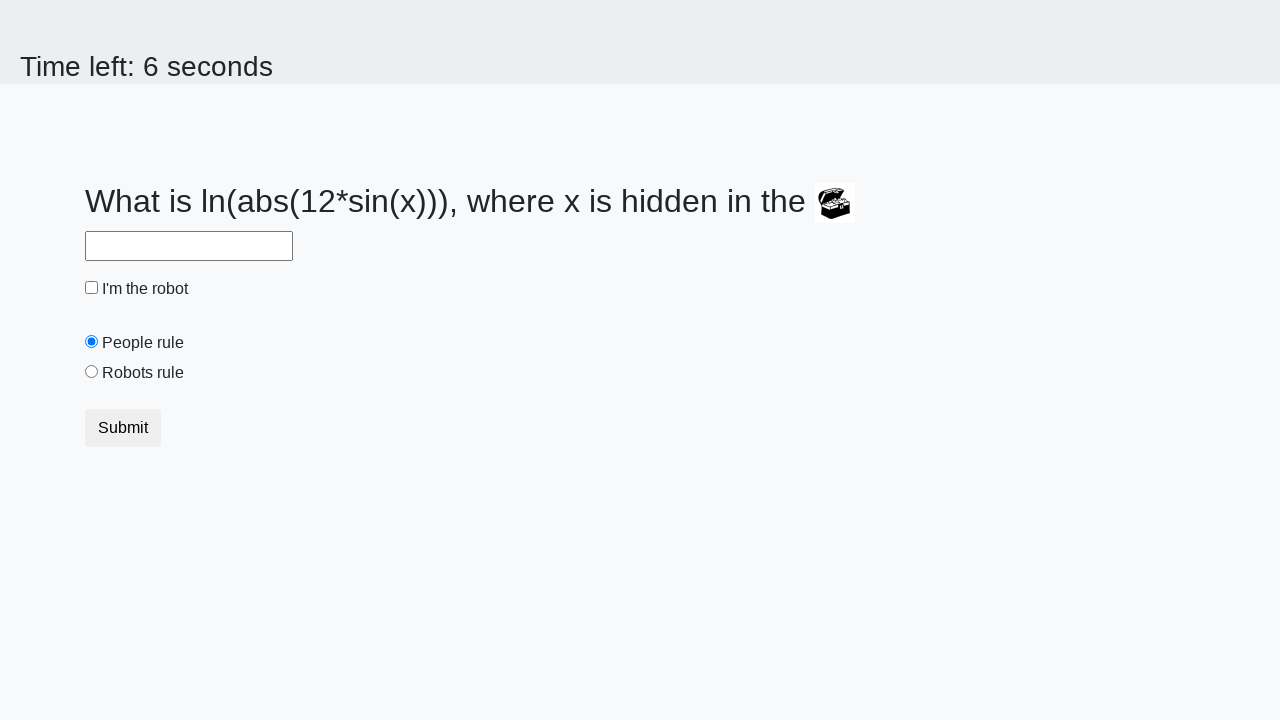

Located treasure element and extracted 'valuex' attribute
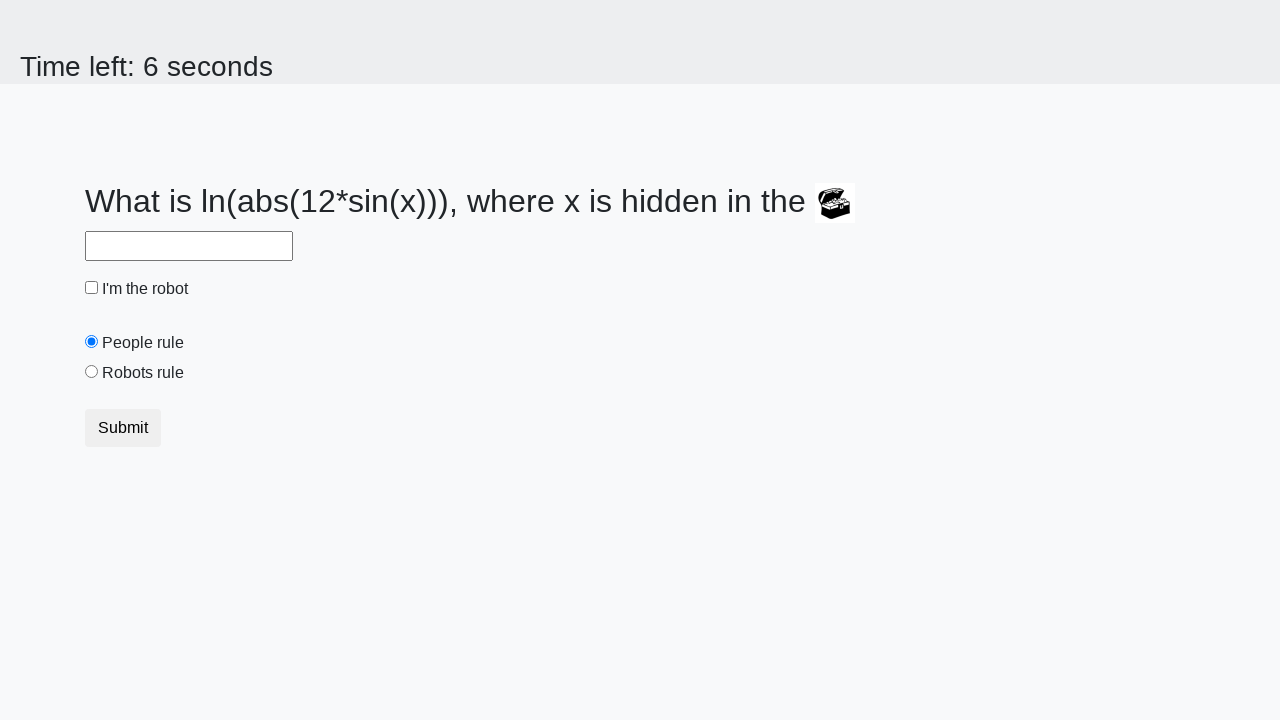

Calculated answer using mathematical formula: 2.40155334283626
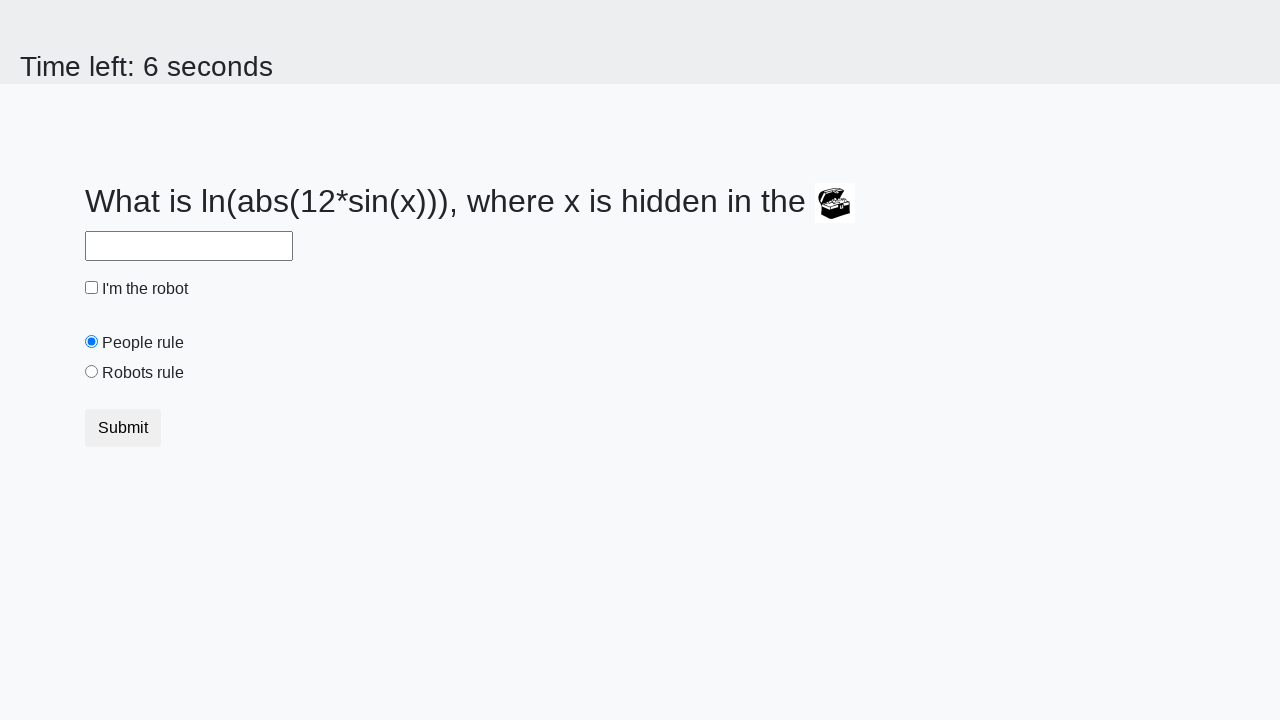

Selected 'robots' radio button at (92, 372) on [value='robots']
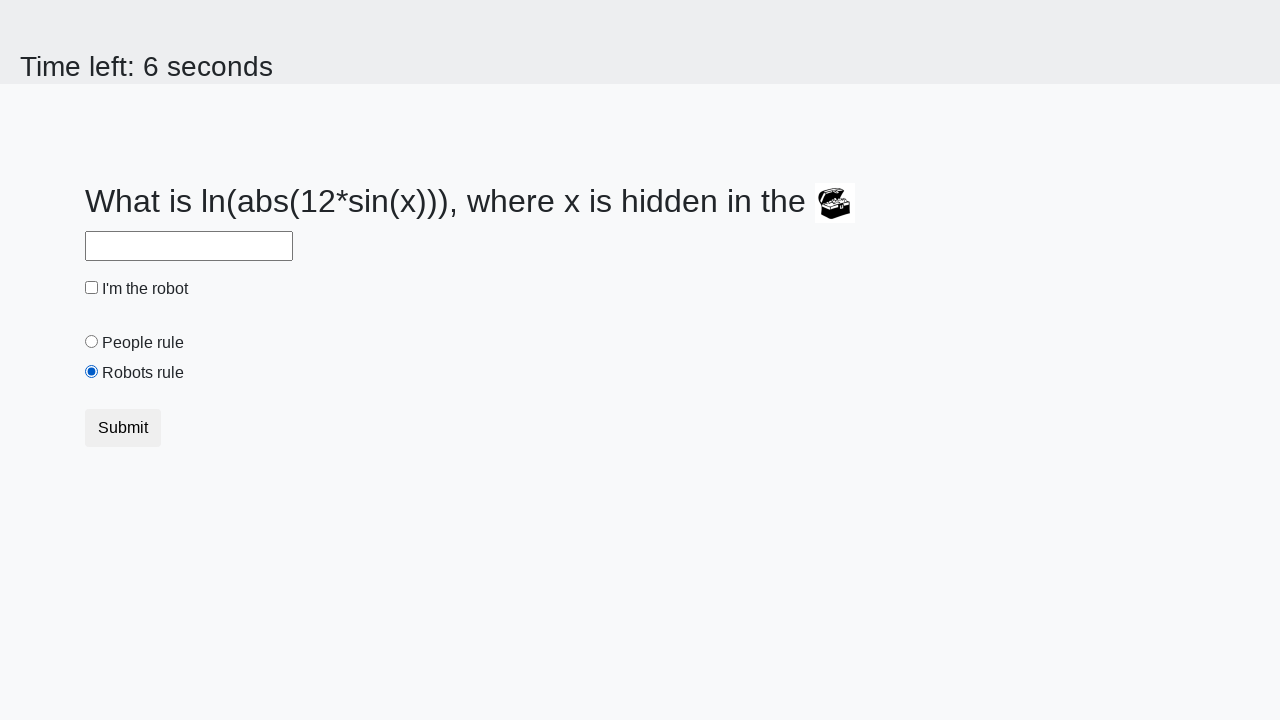

Checked robot checkbox at (92, 288) on #robotCheckbox
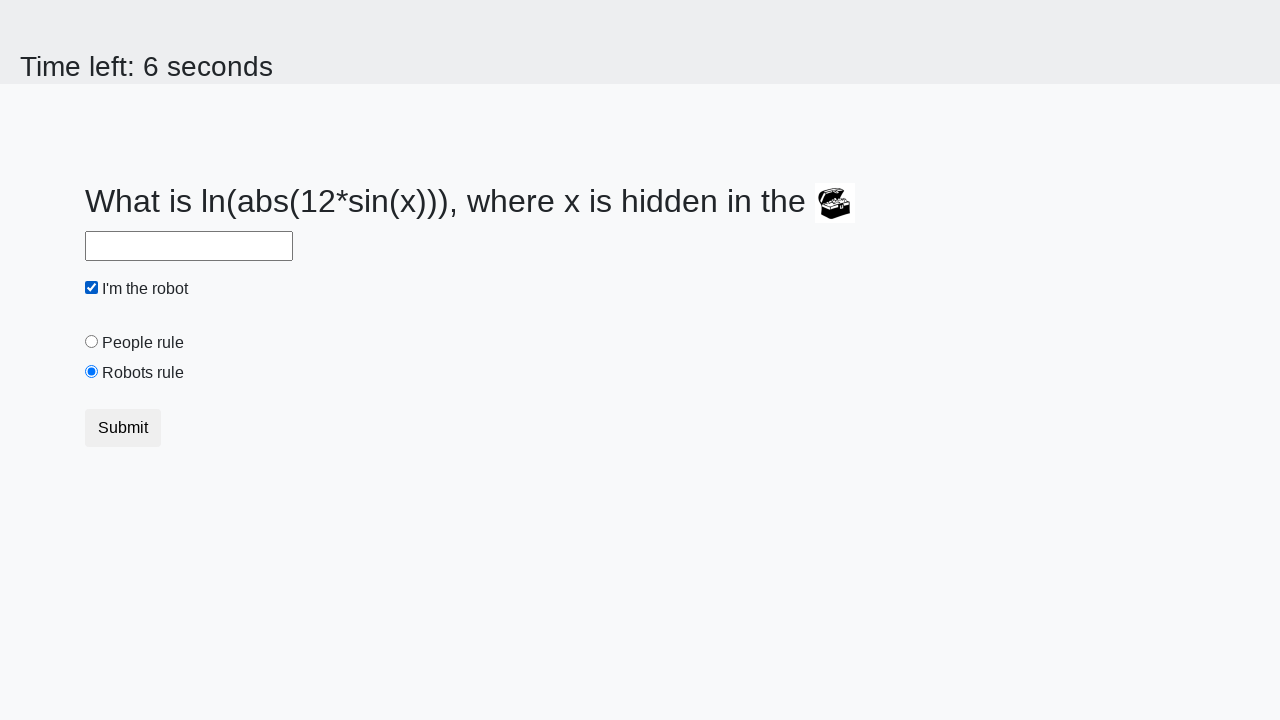

Filled answer field with calculated value: 2.40155334283626 on #answer
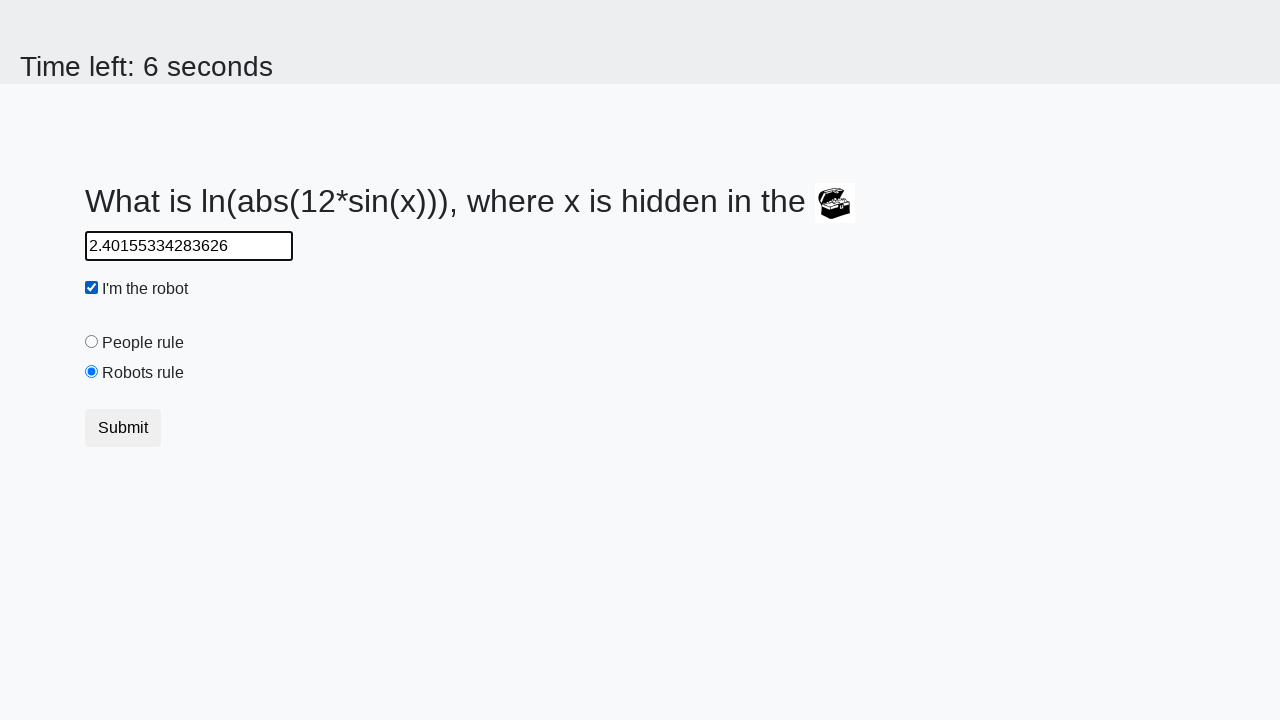

Clicked submit button to complete form submission at (123, 428) on button[type='submit']
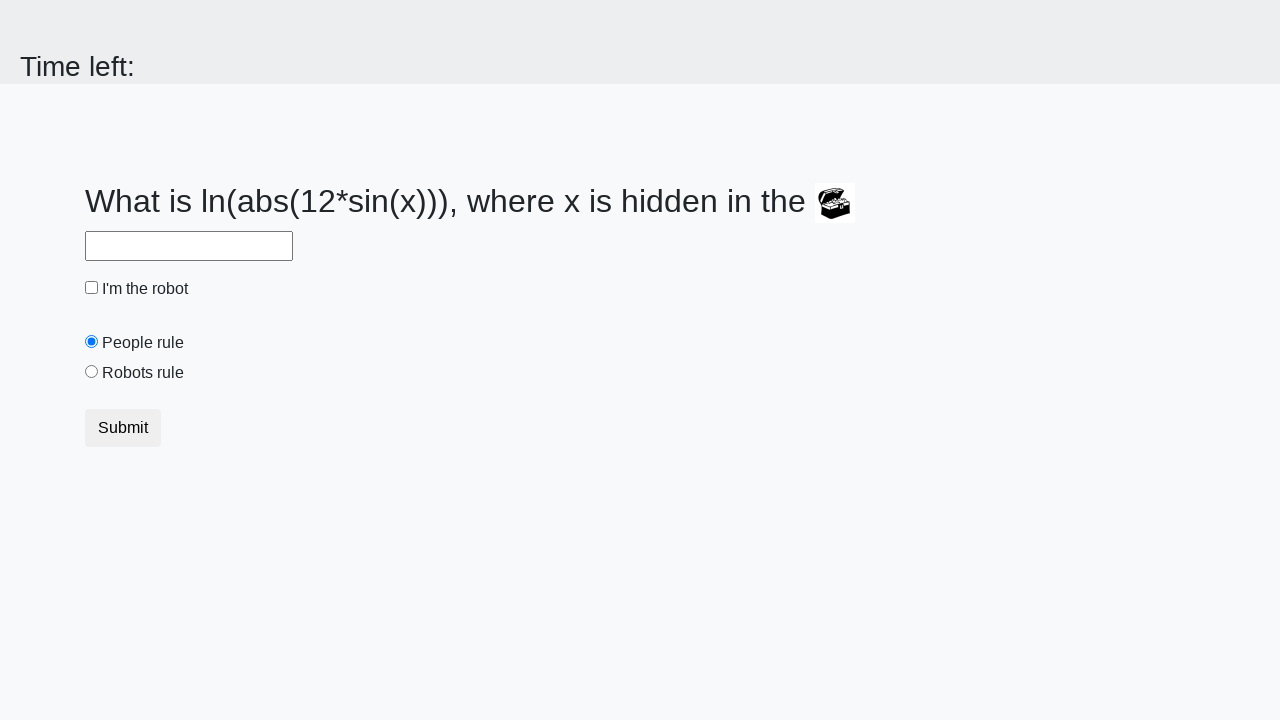

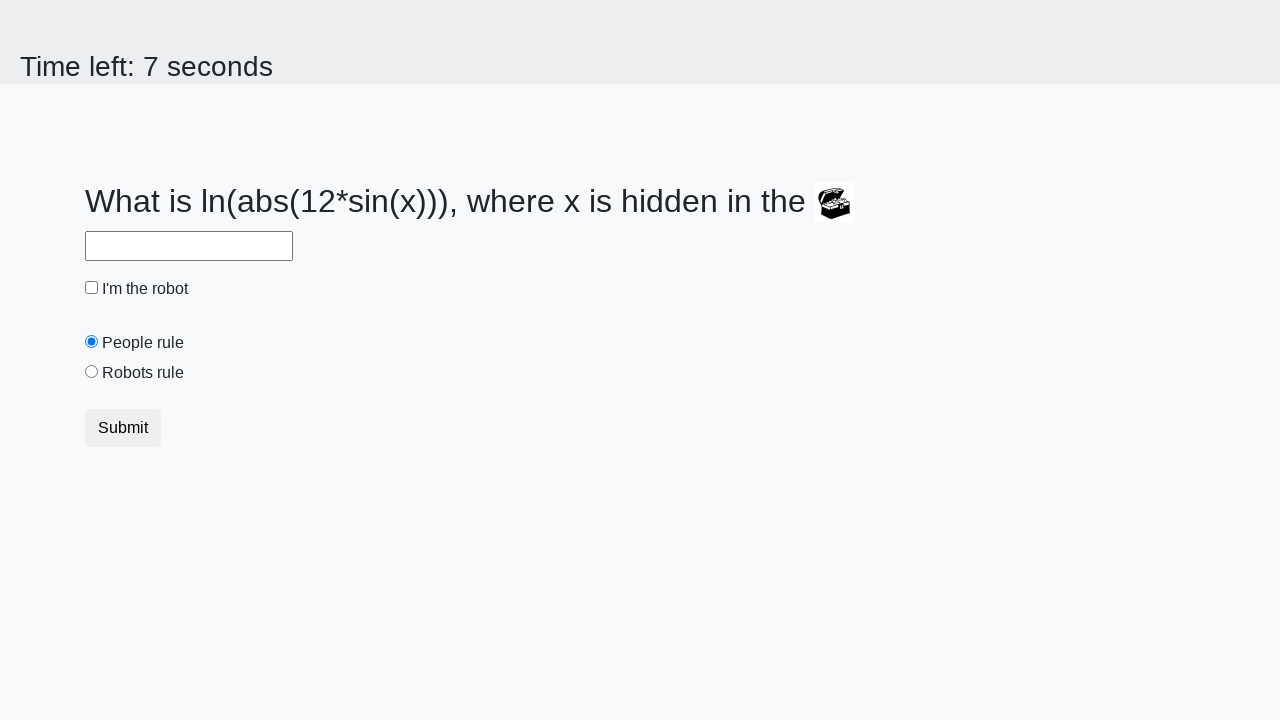